Tests jQuery UI widgets by clicking a selectable item, performing a drag and drop operation on the Droppable demo, and hovering over a menu item on the Menu demo.

Starting URL: https://jqueryui.com/selectable/

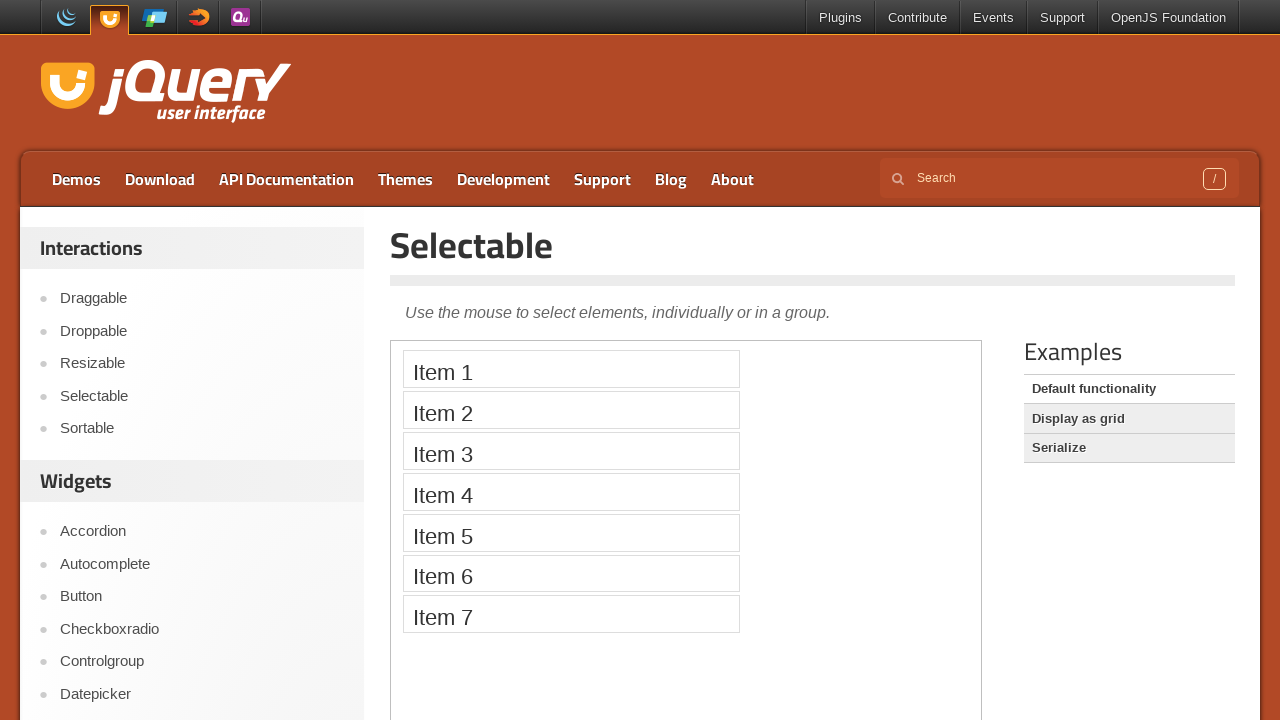

Switched to iframe containing selectable widget
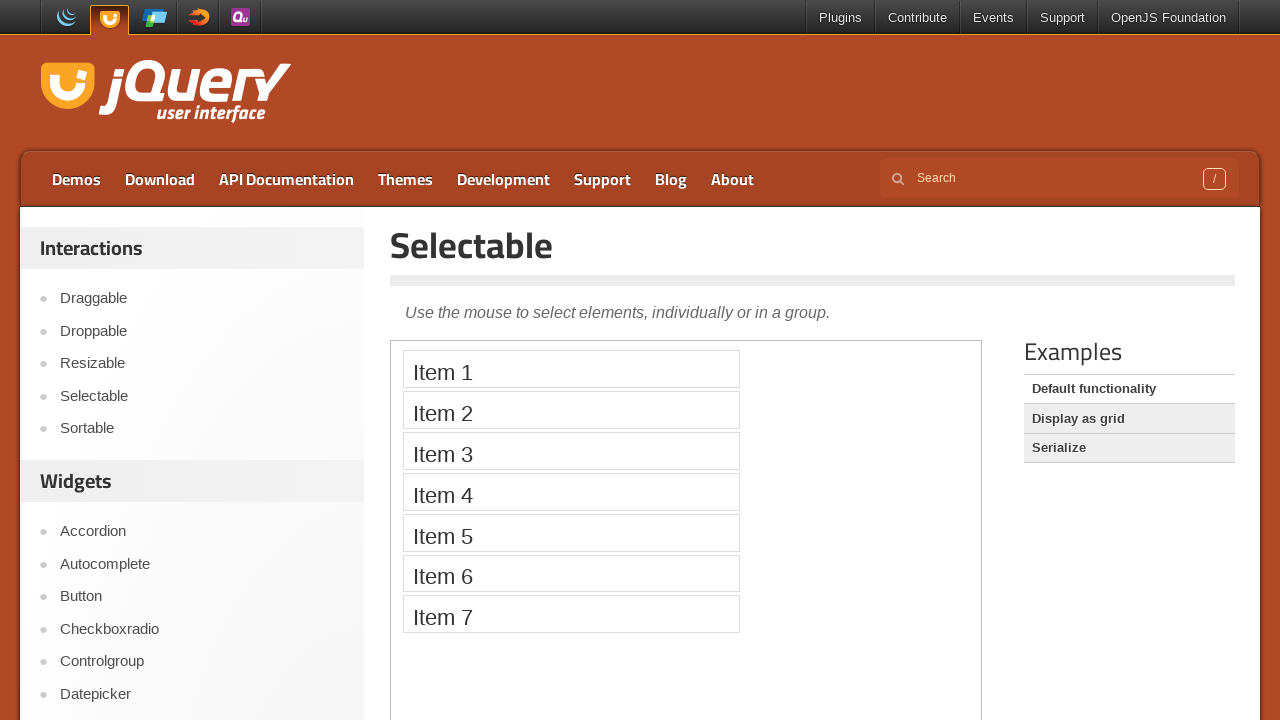

Clicked on the 4th selectable item at (571, 492) on iframe.demo-frame >> nth=0 >> internal:control=enter-frame >> xpath=//*[@id='sel
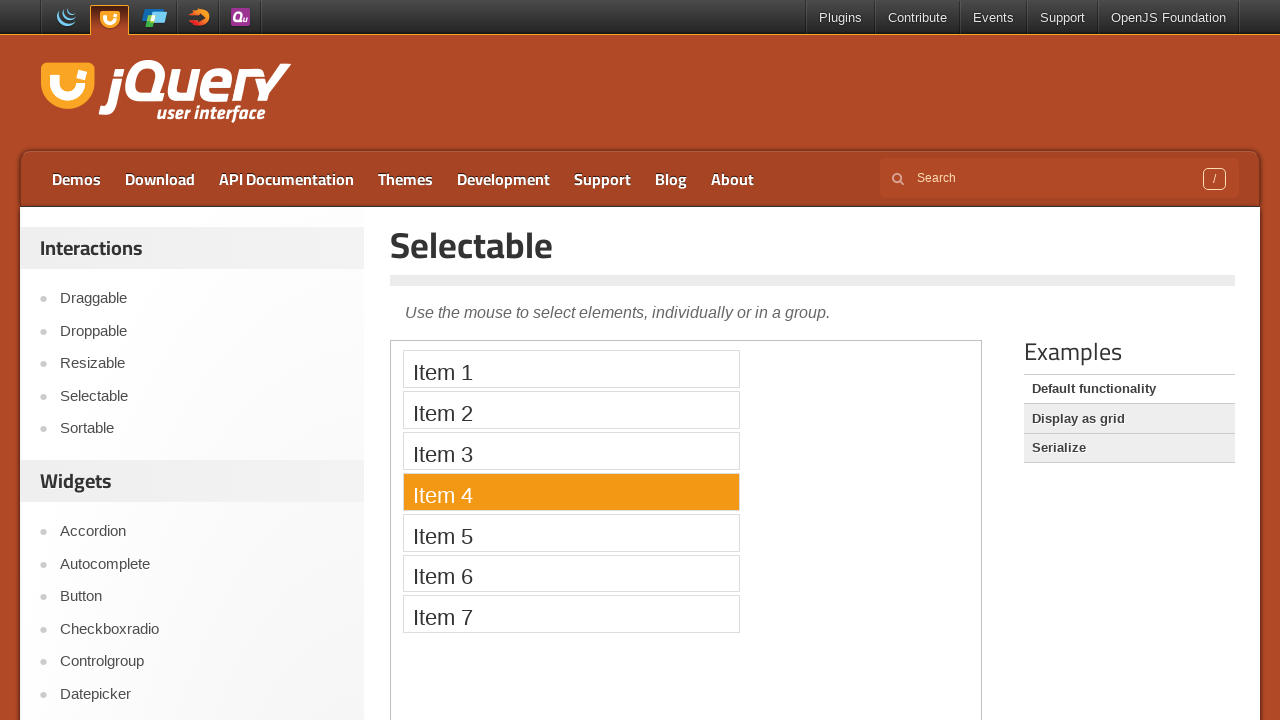

Clicked on Droppable link in the main page at (202, 331) on text=Droppable
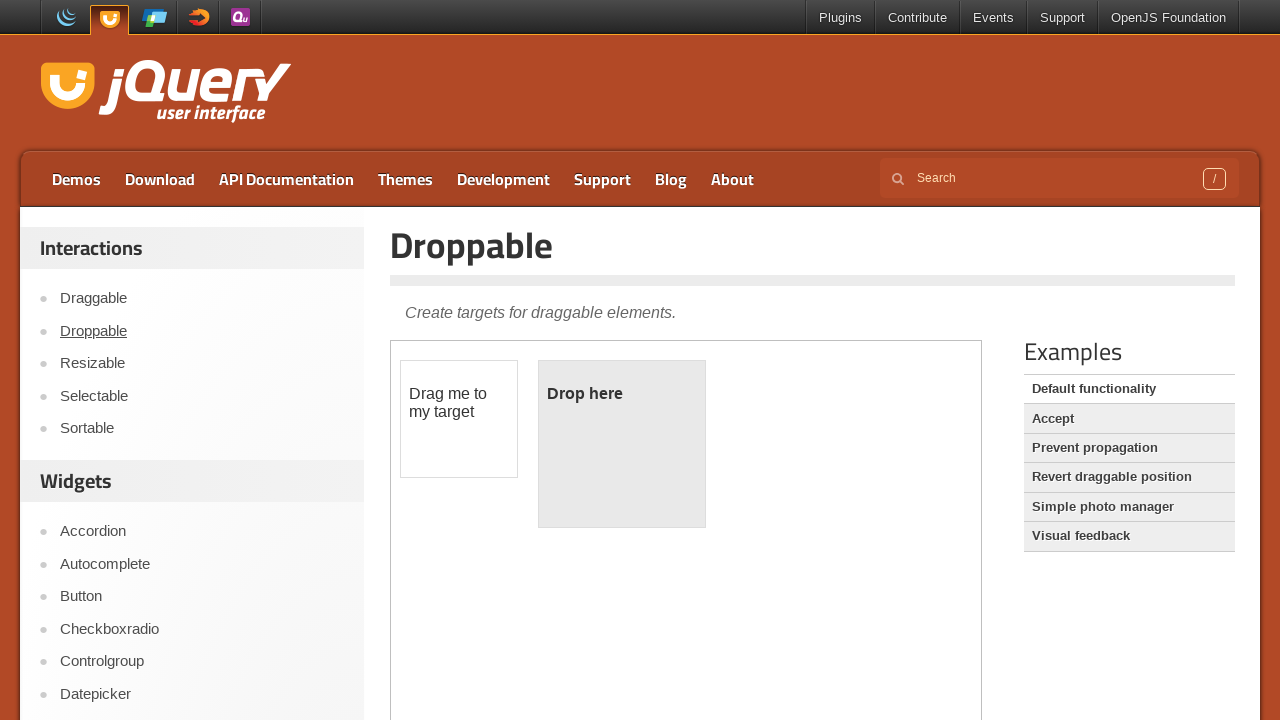

Switched to iframe containing droppable widget
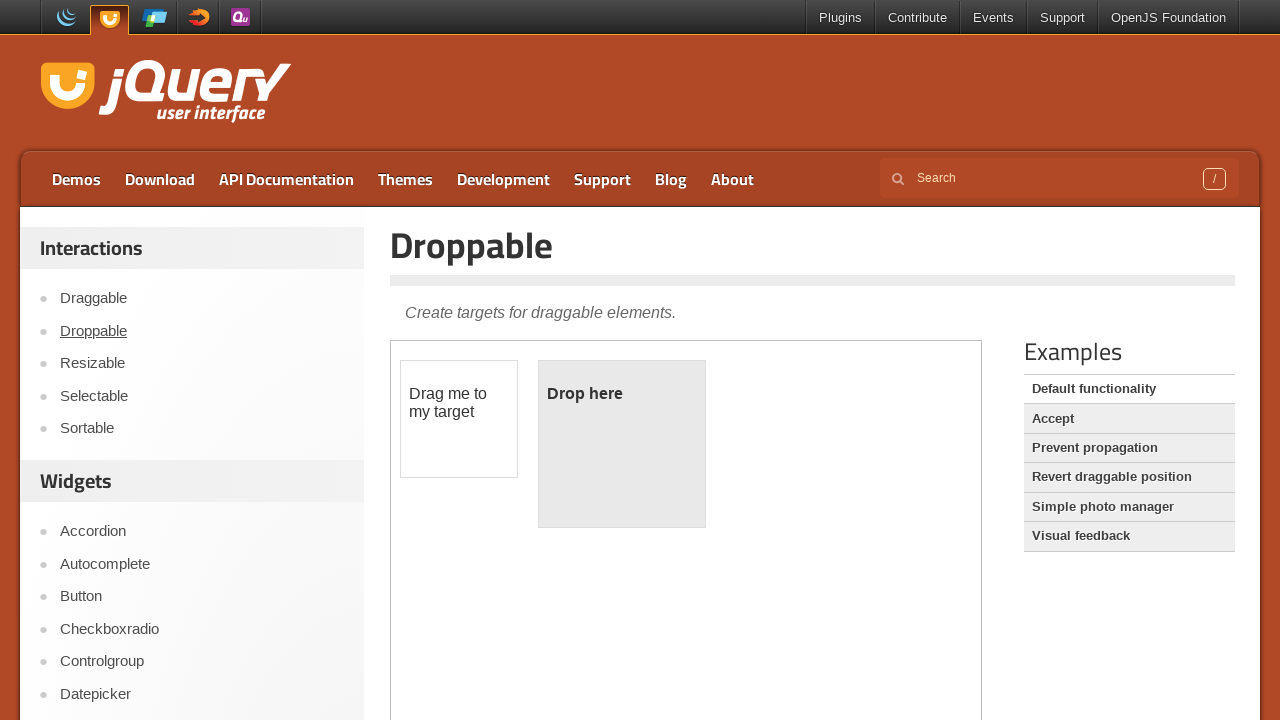

Located drag and drop elements
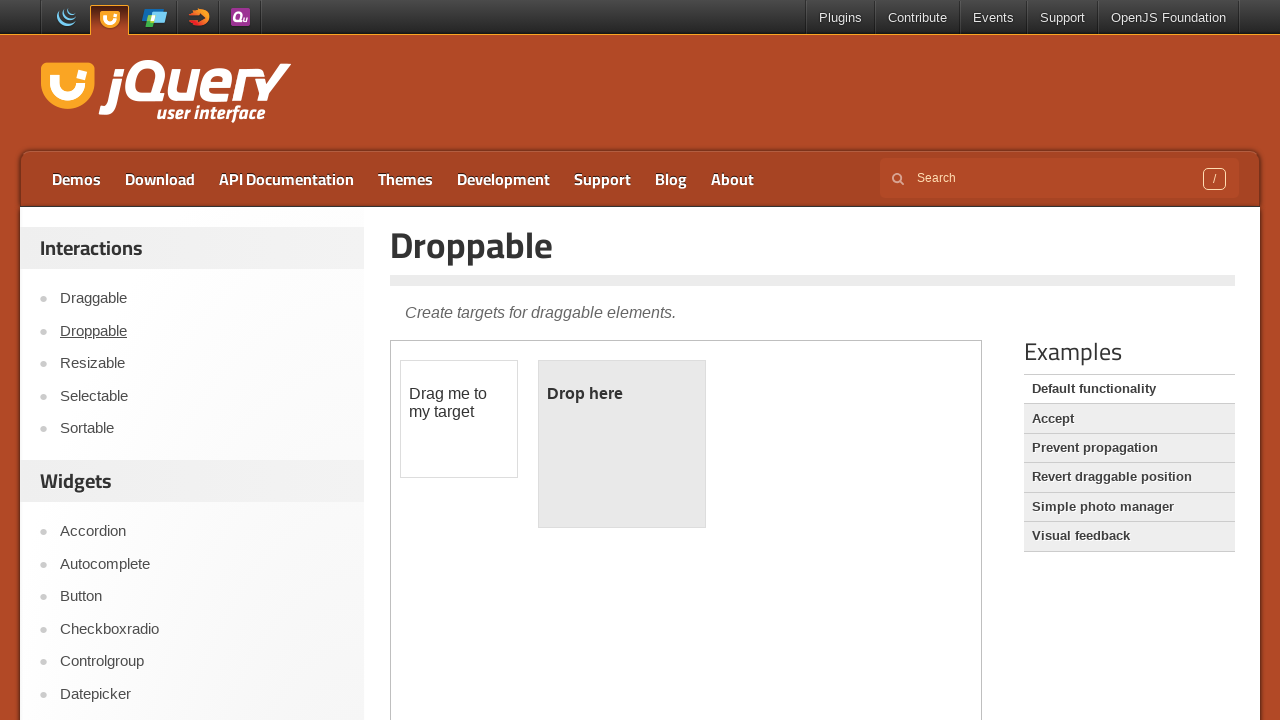

Performed drag and drop operation from draggable to droppable element at (622, 444)
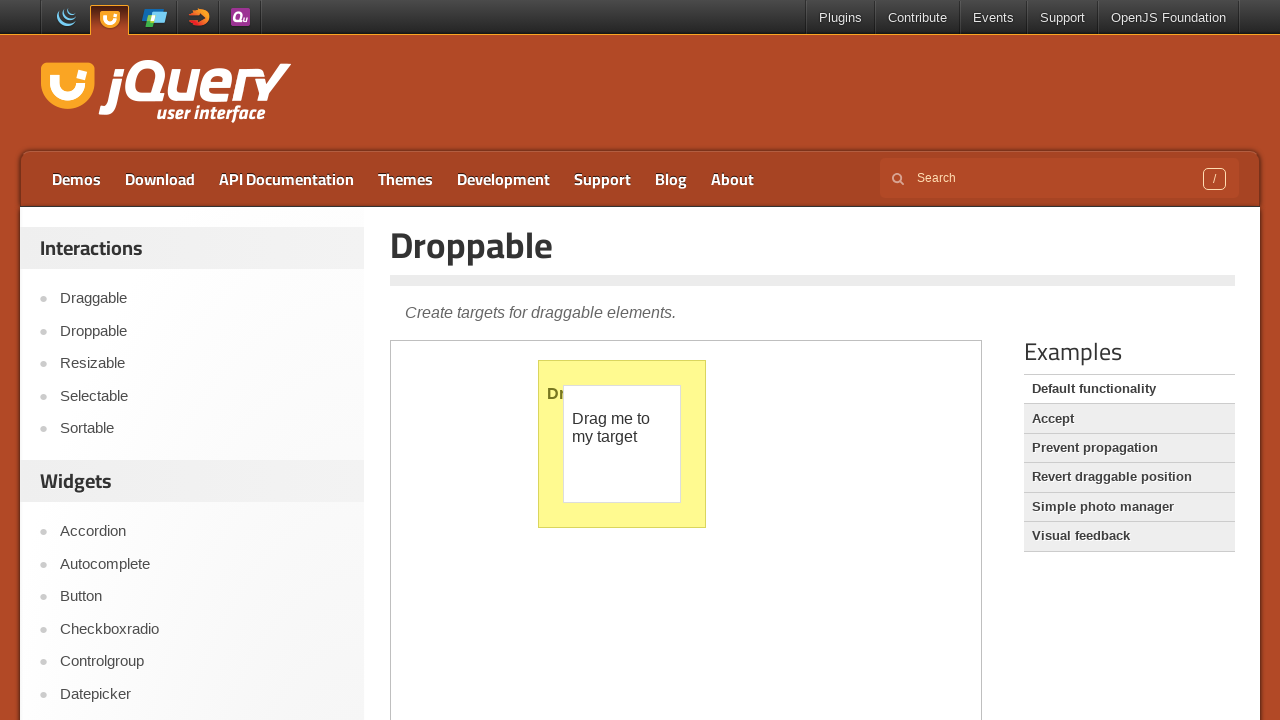

Clicked on Menu link in the main page at (202, 360) on text=Menu
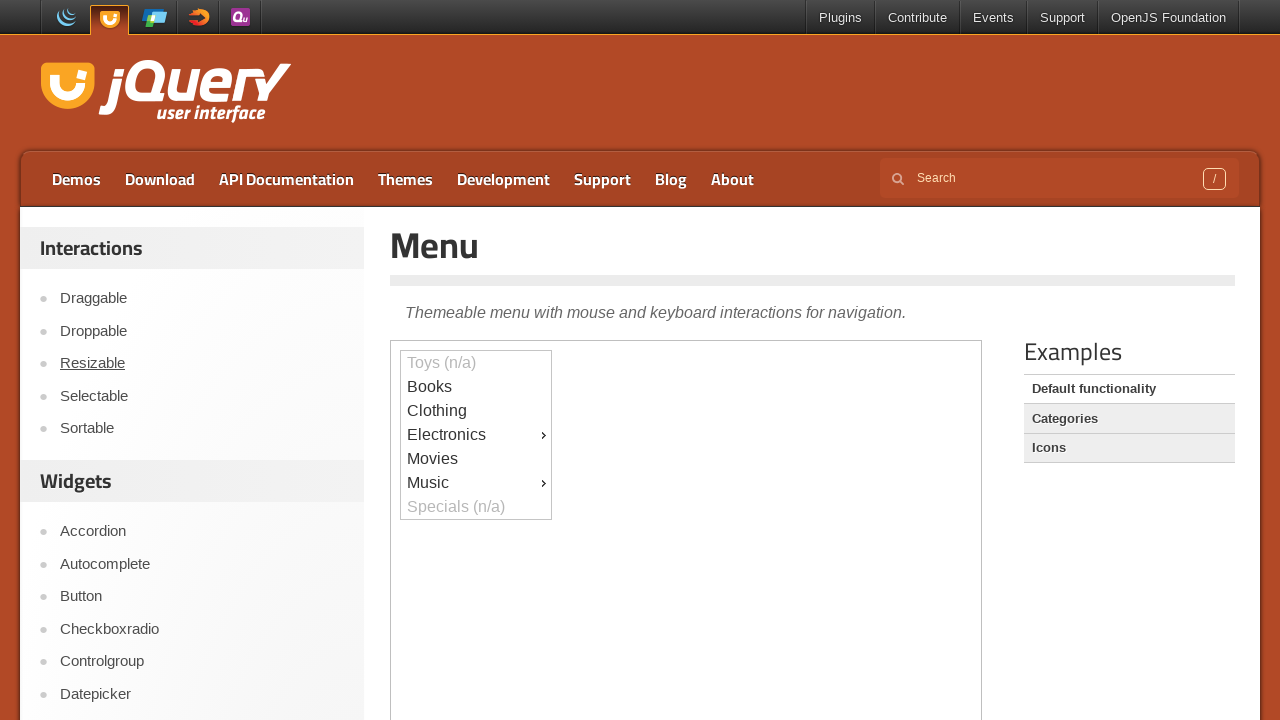

Switched to iframe containing menu widget
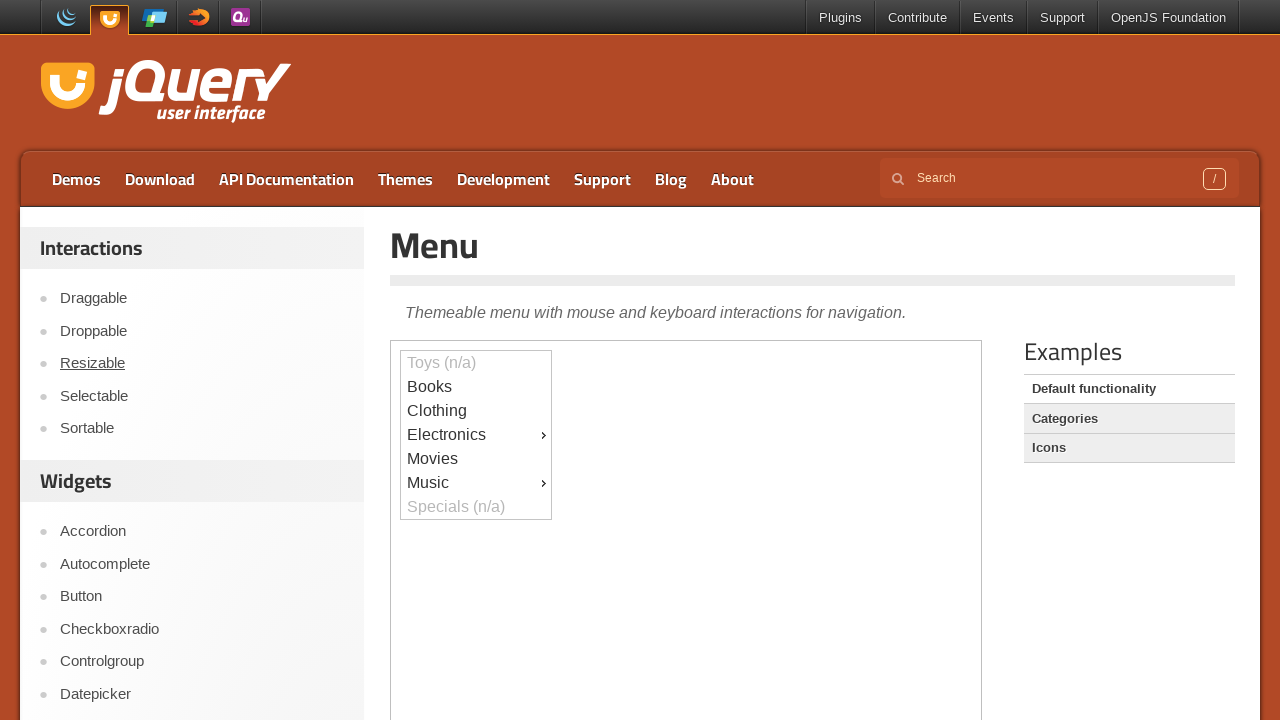

Hovered over menu item at (476, 435) on iframe.demo-frame >> nth=0 >> internal:control=enter-frame >> #ui-id-4
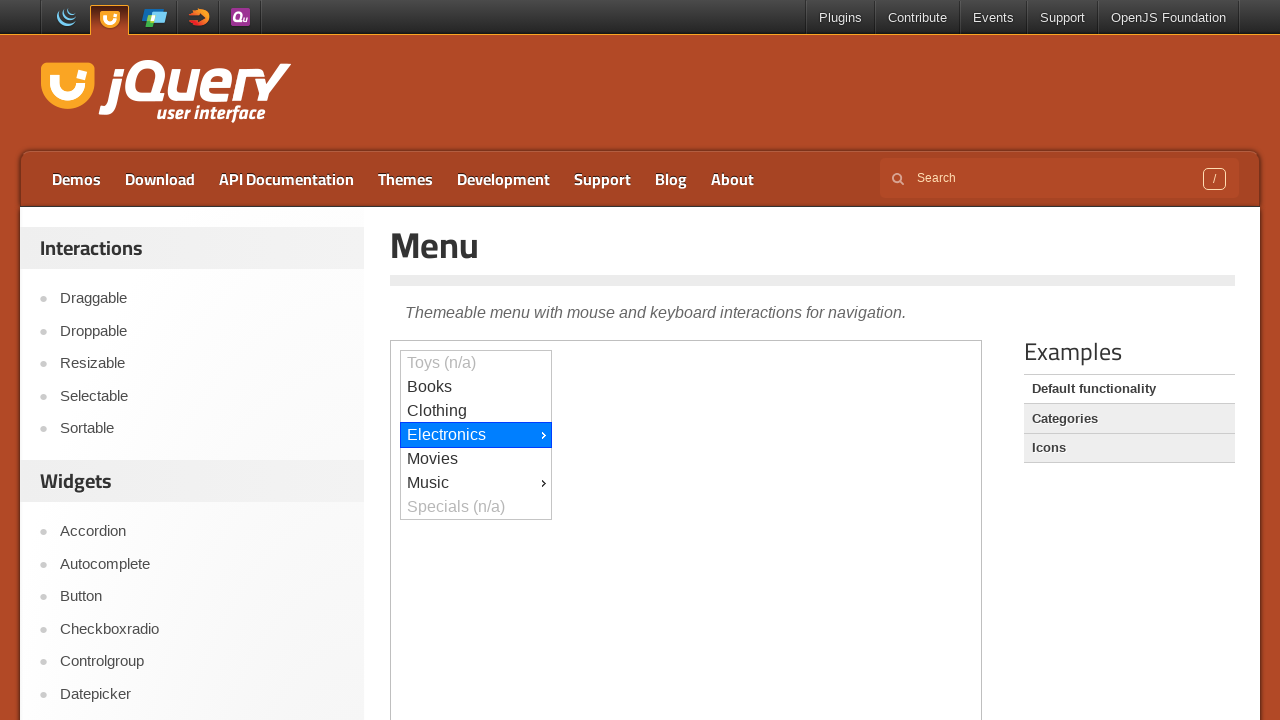

Waited 500ms for hover effect to display
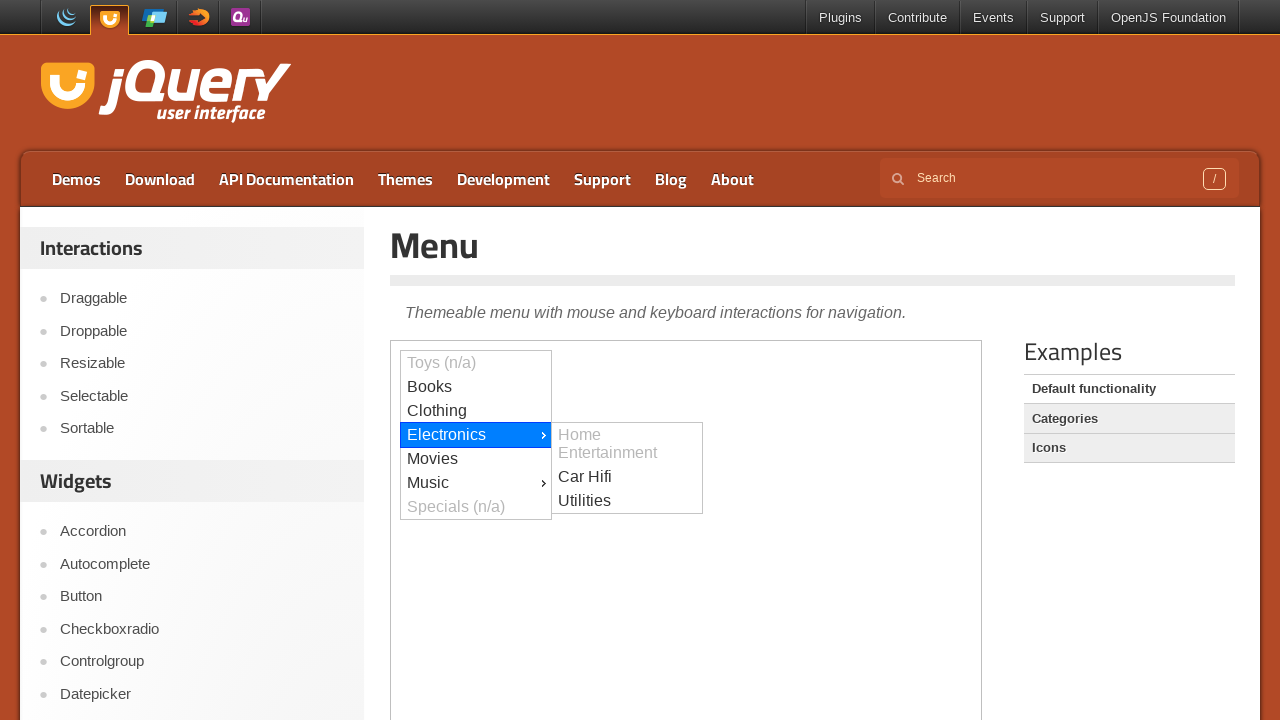

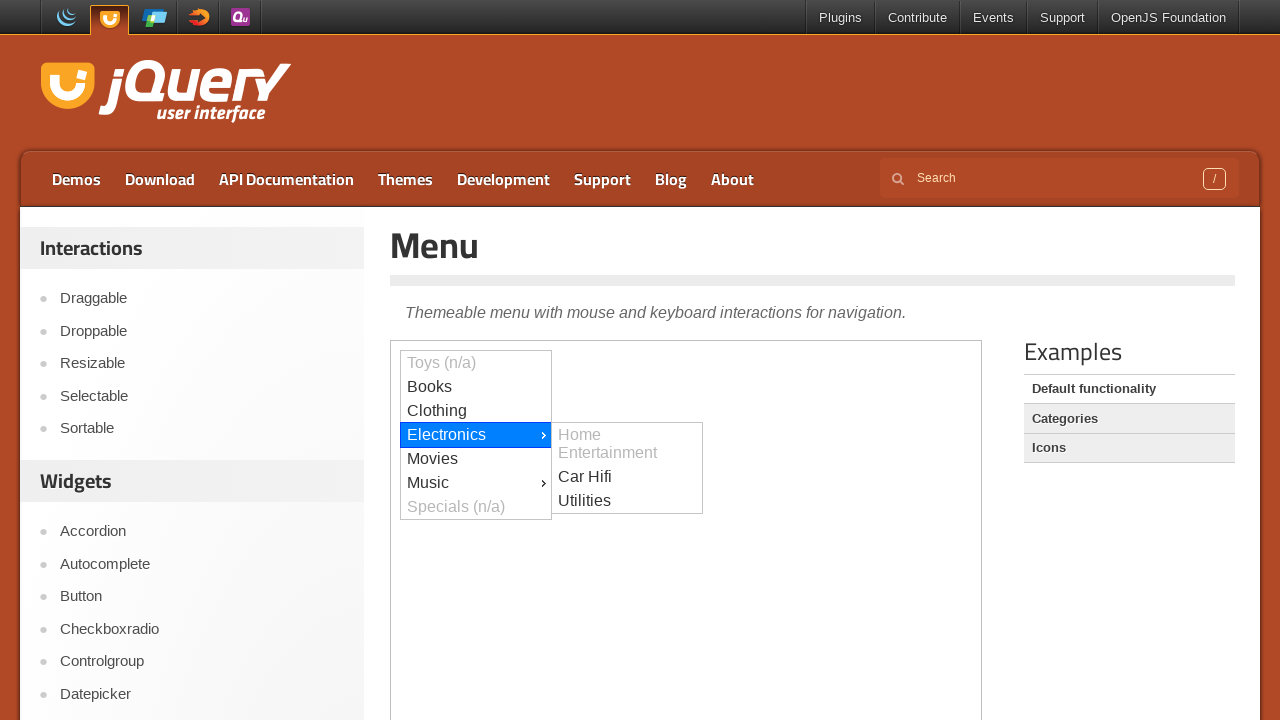